Navigates to a UI course page and uses JavaScript evaluation to modify the title text element on the page, demonstrating DOM manipulation via Playwright's evaluate function.

Starting URL: https://nikita-filonov.github.io/qa-automation-engineer-ui-course/#/auth/login

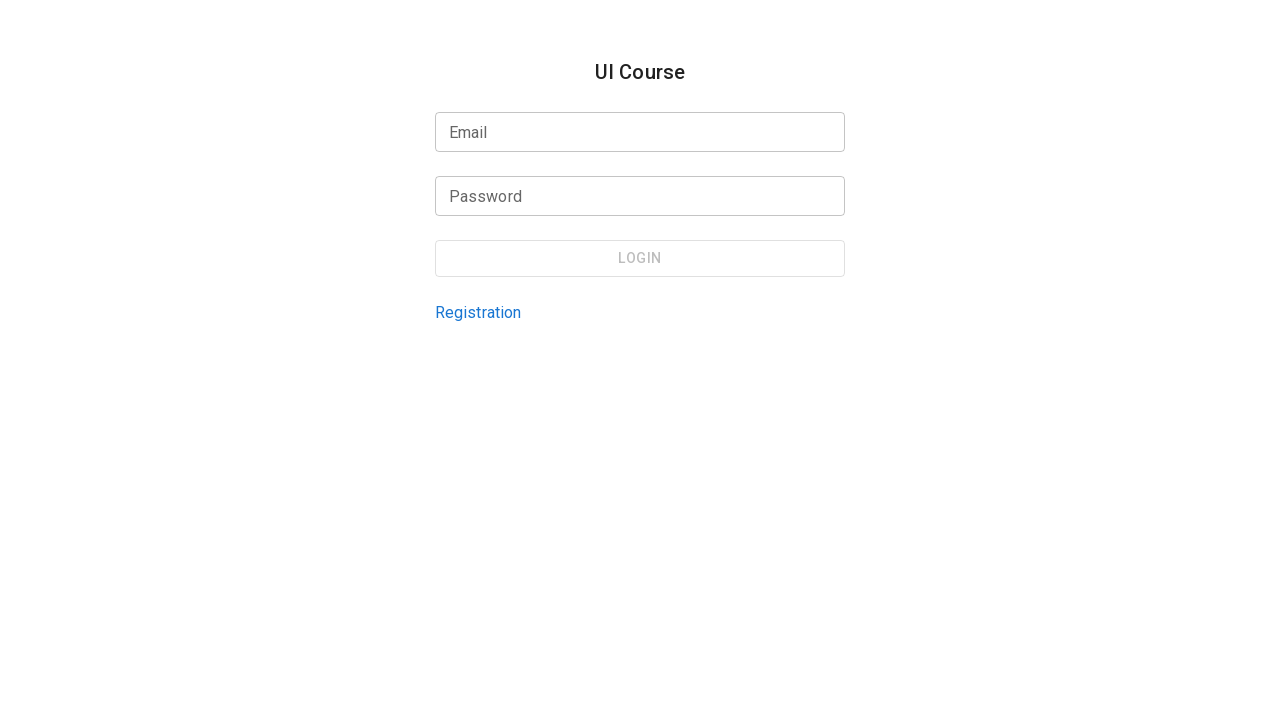

Navigated to UI course login page
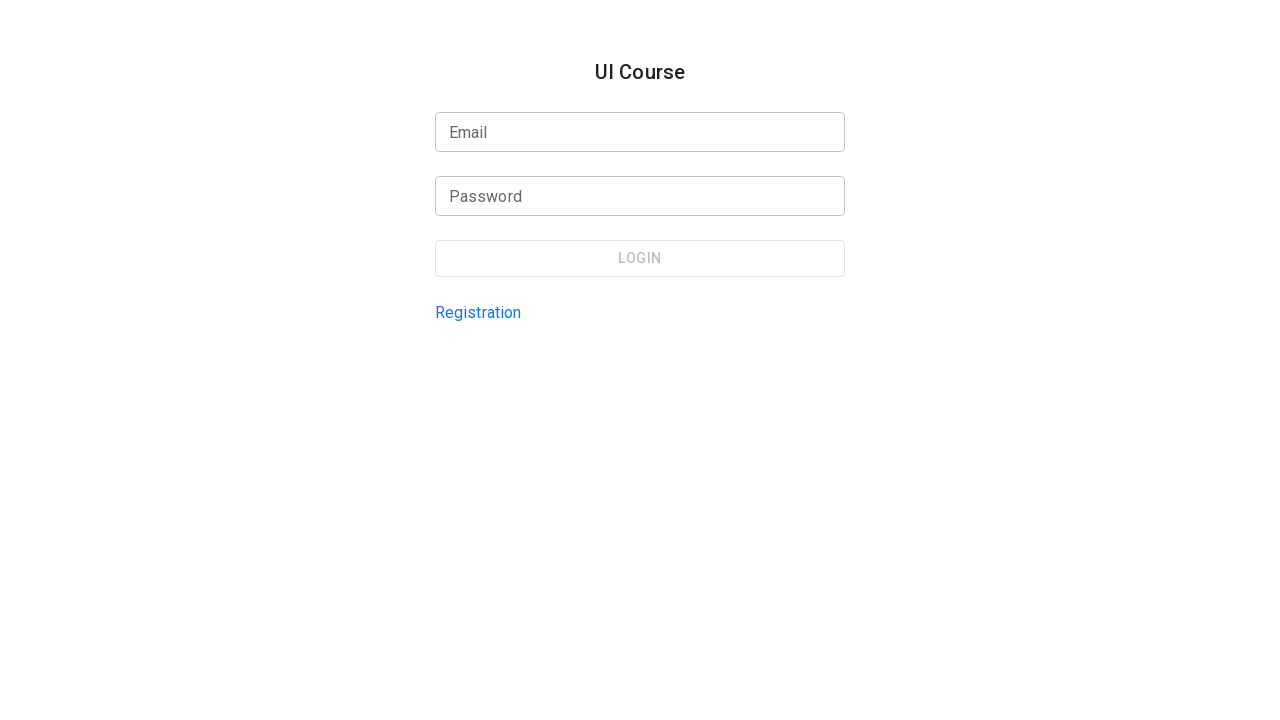

Executed JavaScript to modify title element to 'New Text'
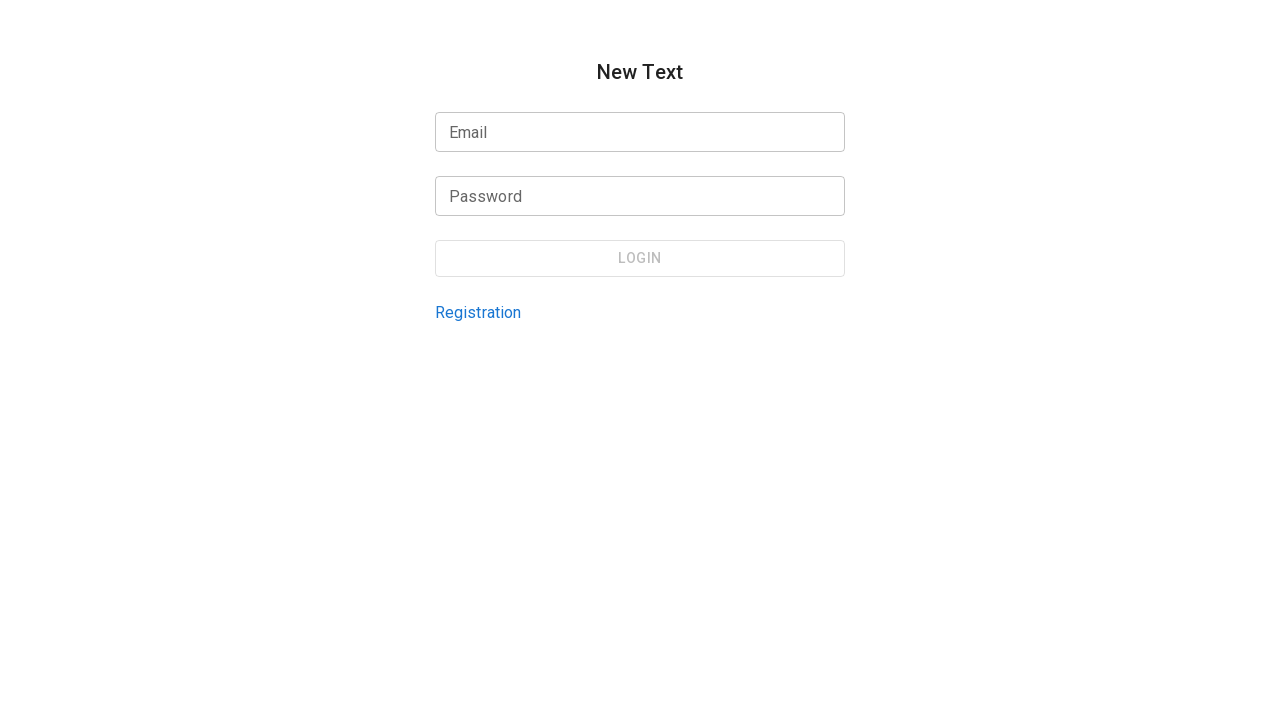

Waited for DOM change to be visible
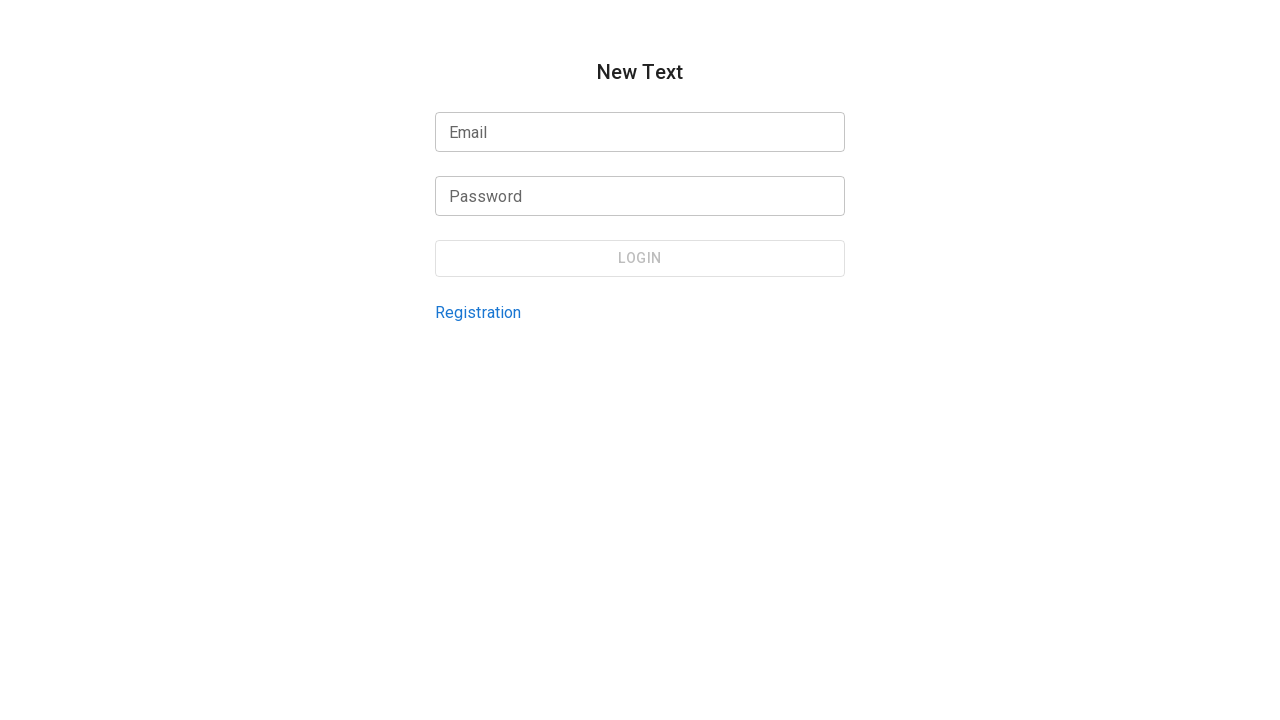

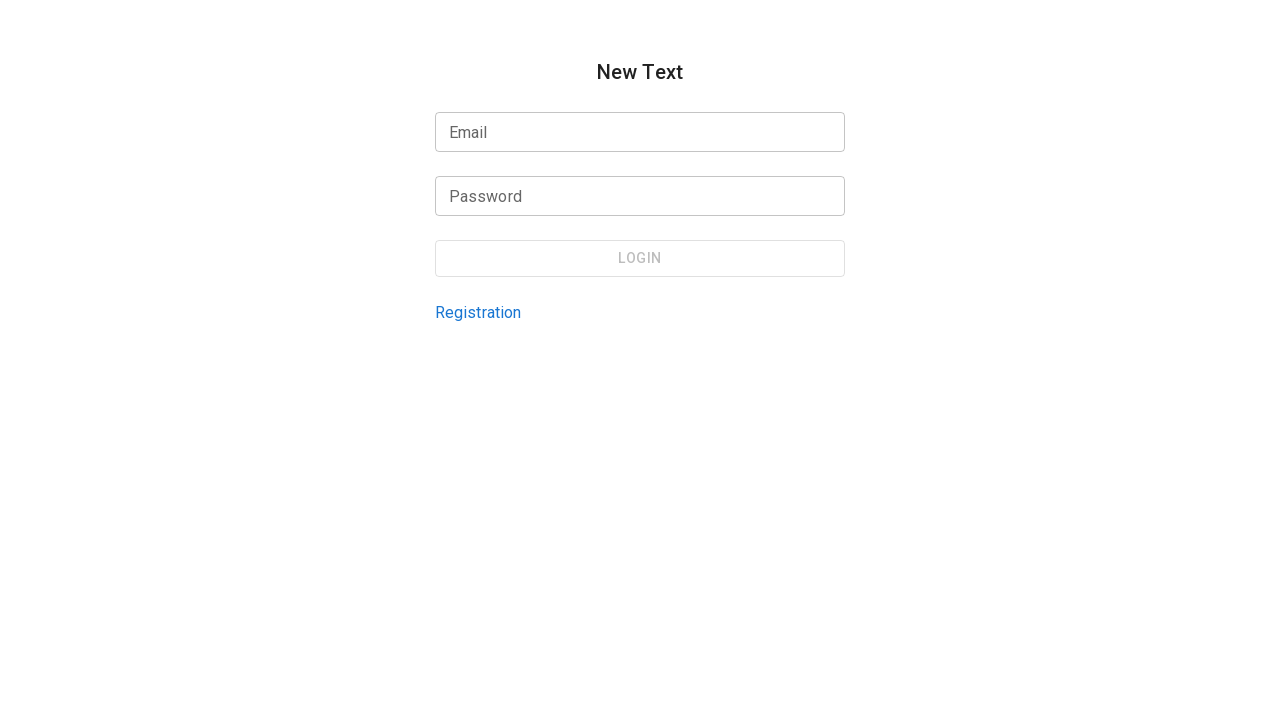